Tests an e-commerce grocery site by searching for products containing 'ca', verifying product counts, adding items to cart, and checking the brand logo text

Starting URL: https://rahulshettyacademy.com/seleniumPractise/#/

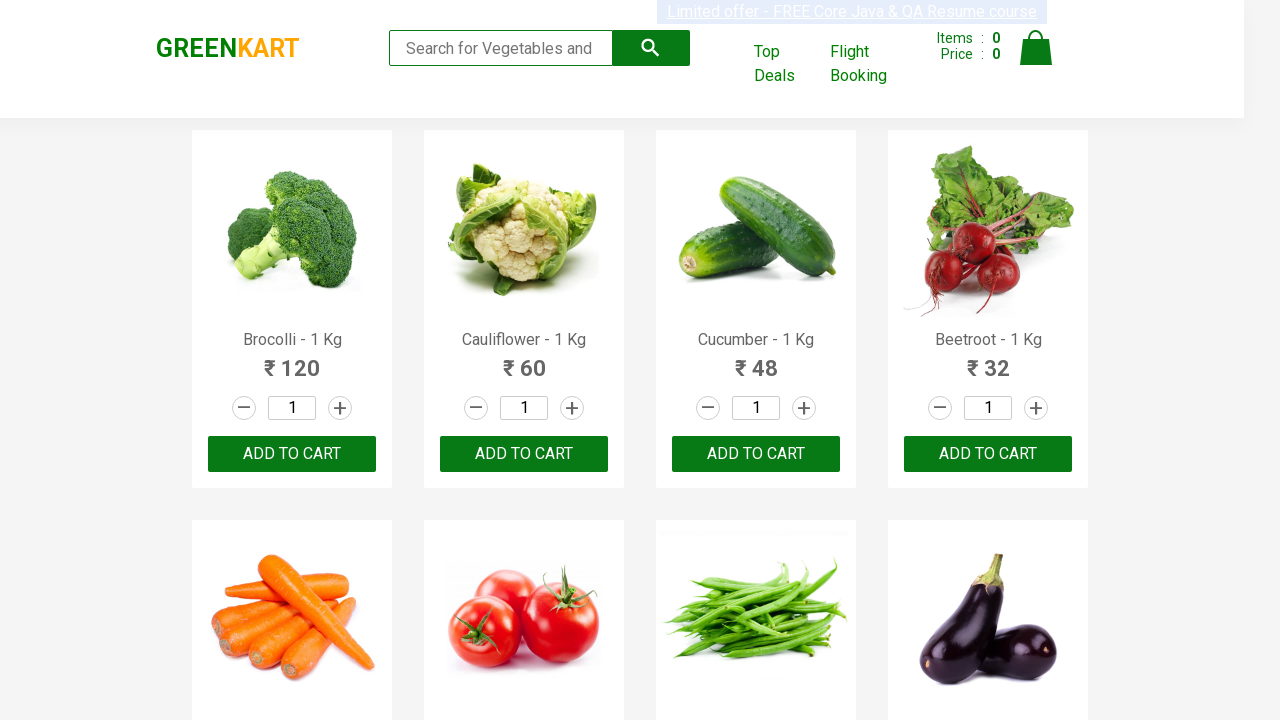

Typed 'ca' in search box to filter products on .search-keyword
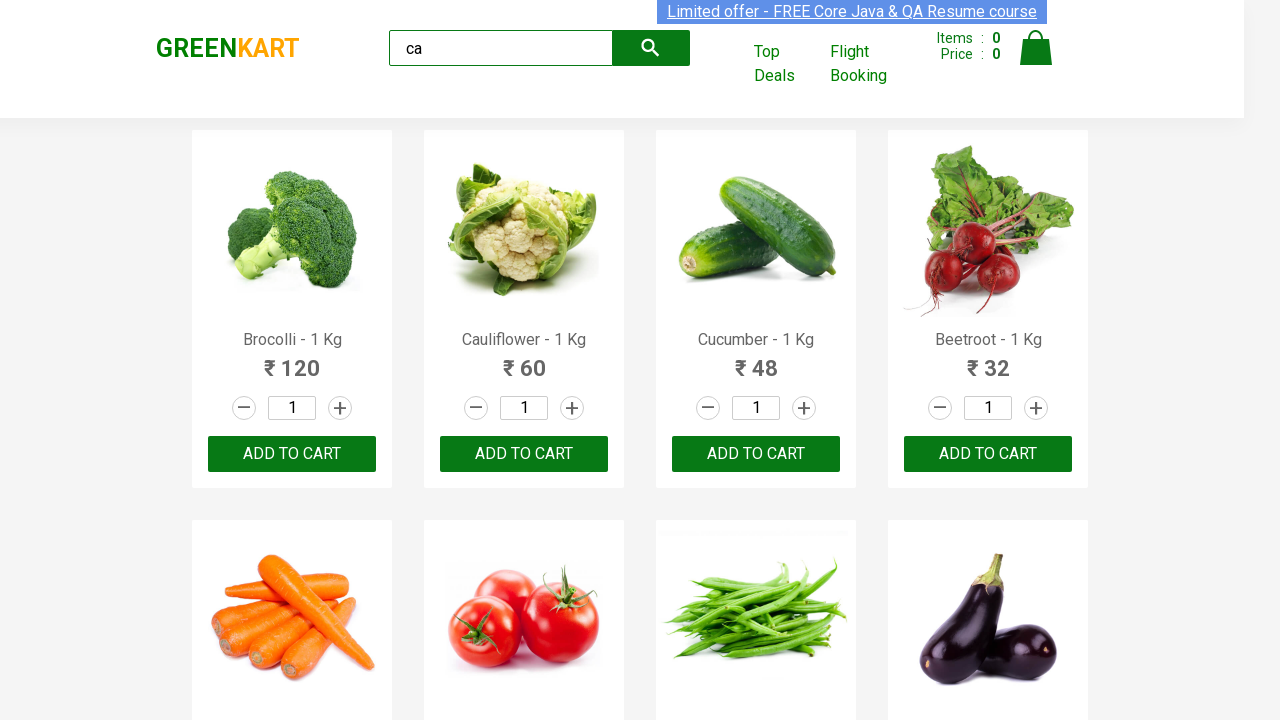

Waited 2 seconds for products to load
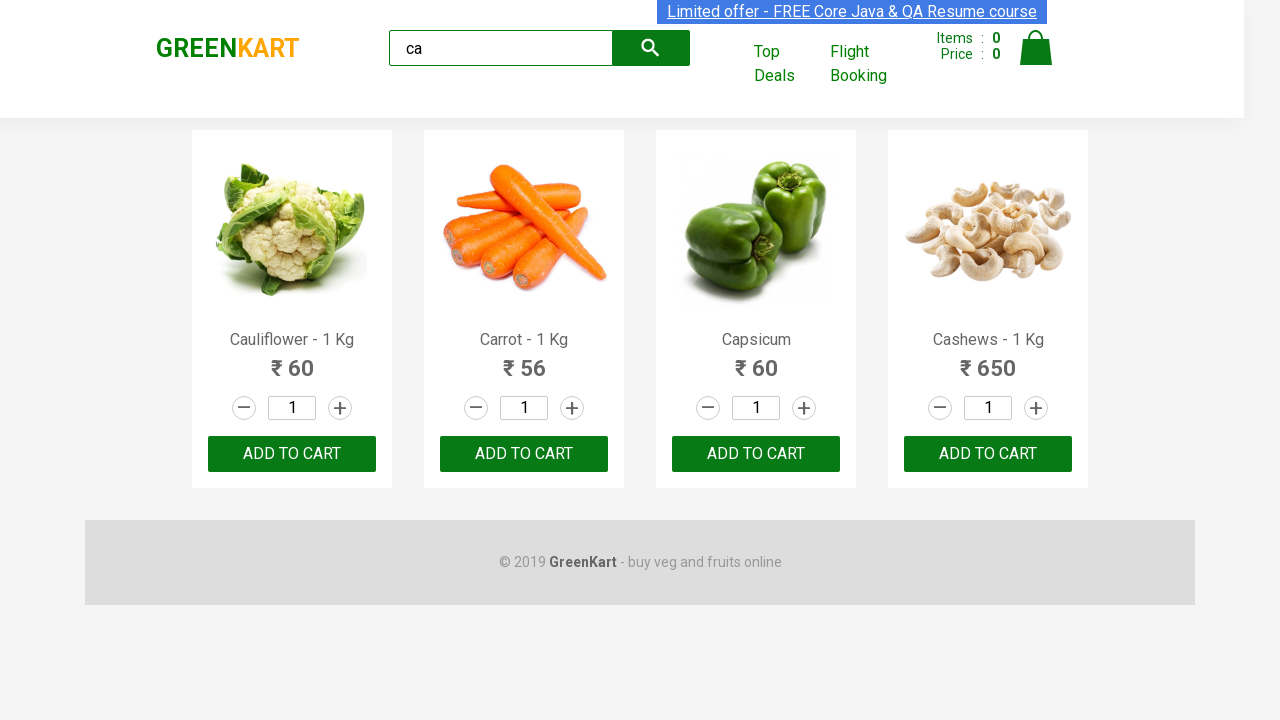

Verified products are displayed by waiting for .product selector
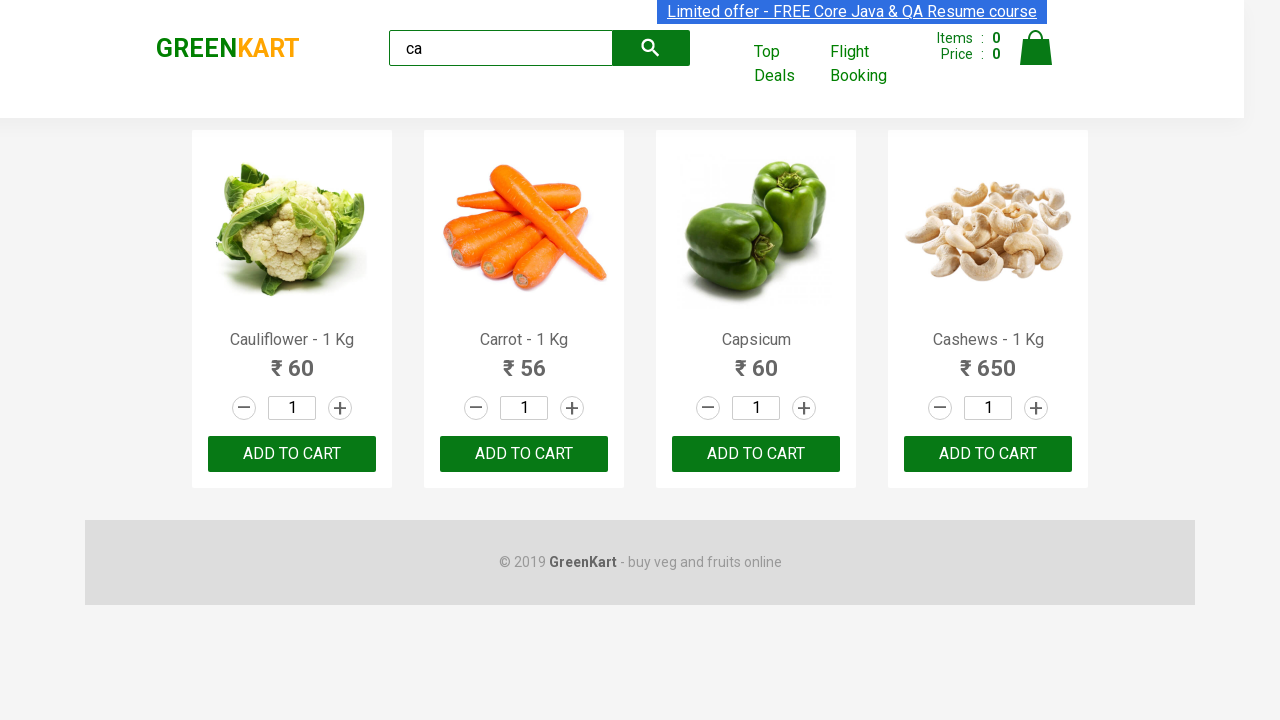

Clicked ADD TO CART button on the third product at (756, 454) on :nth-child(3) > .product-action > button
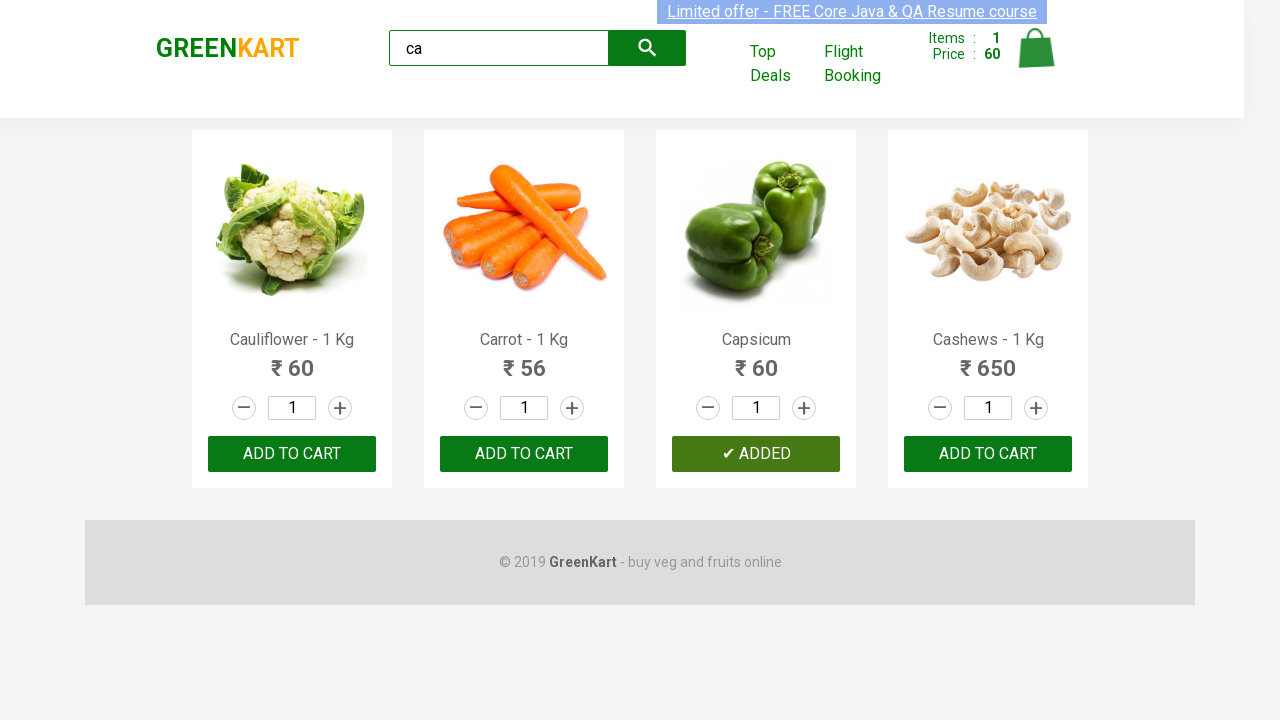

Clicked ADD TO CART button on the second product at (756, 454) on .products .product >> nth=2 >> button:has-text('ADD TO CART')
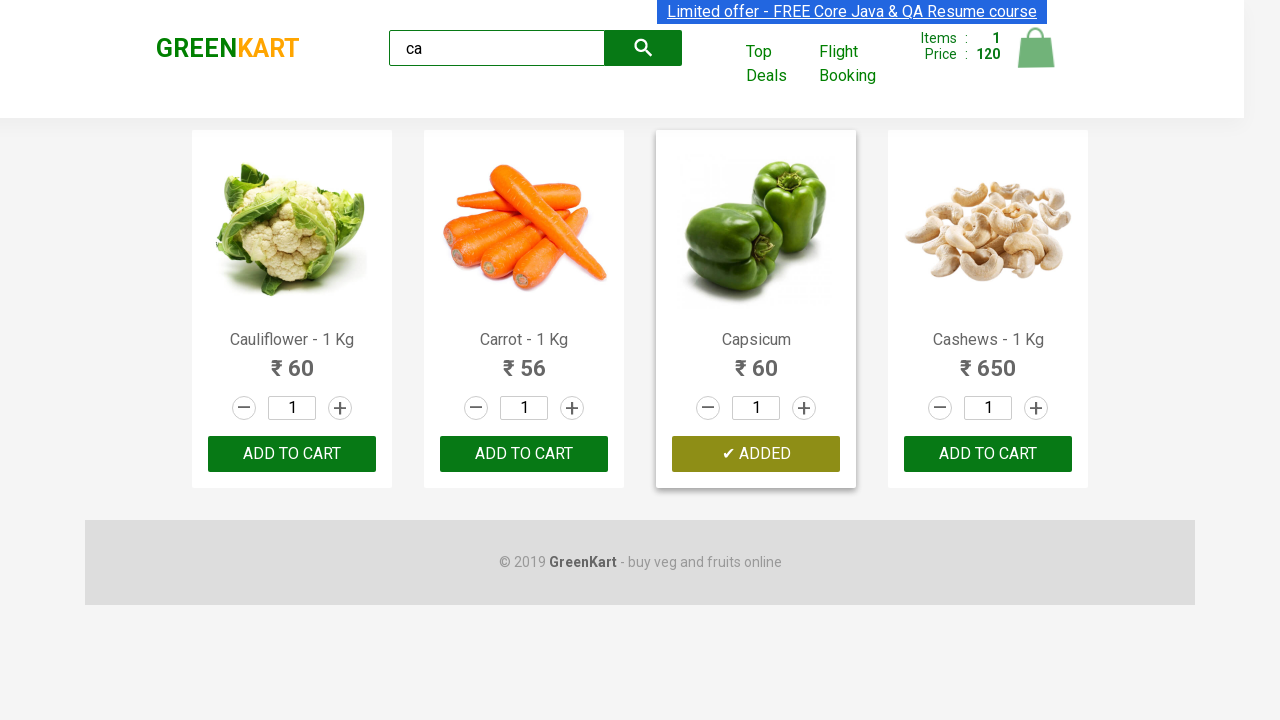

Found and clicked ADD TO CART on Cashews product at (988, 454) on .products .product >> nth=3 >> button
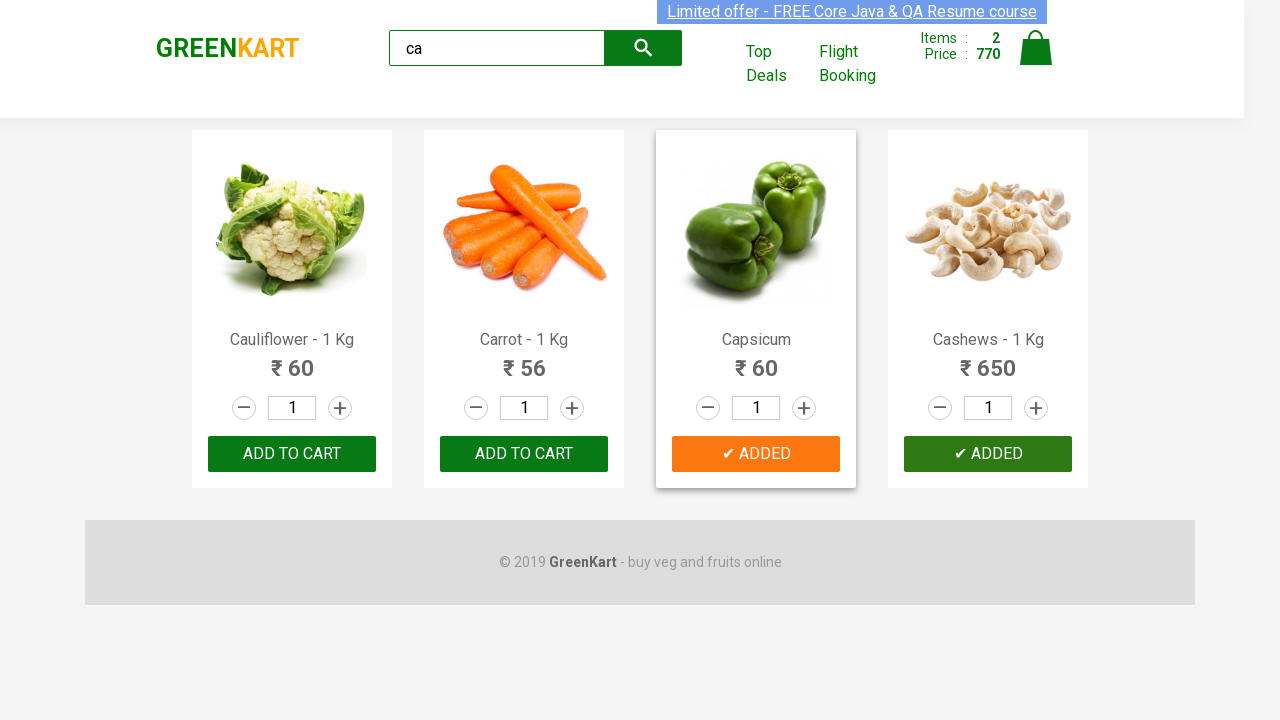

Verified brand logo text is 'GREENKART'
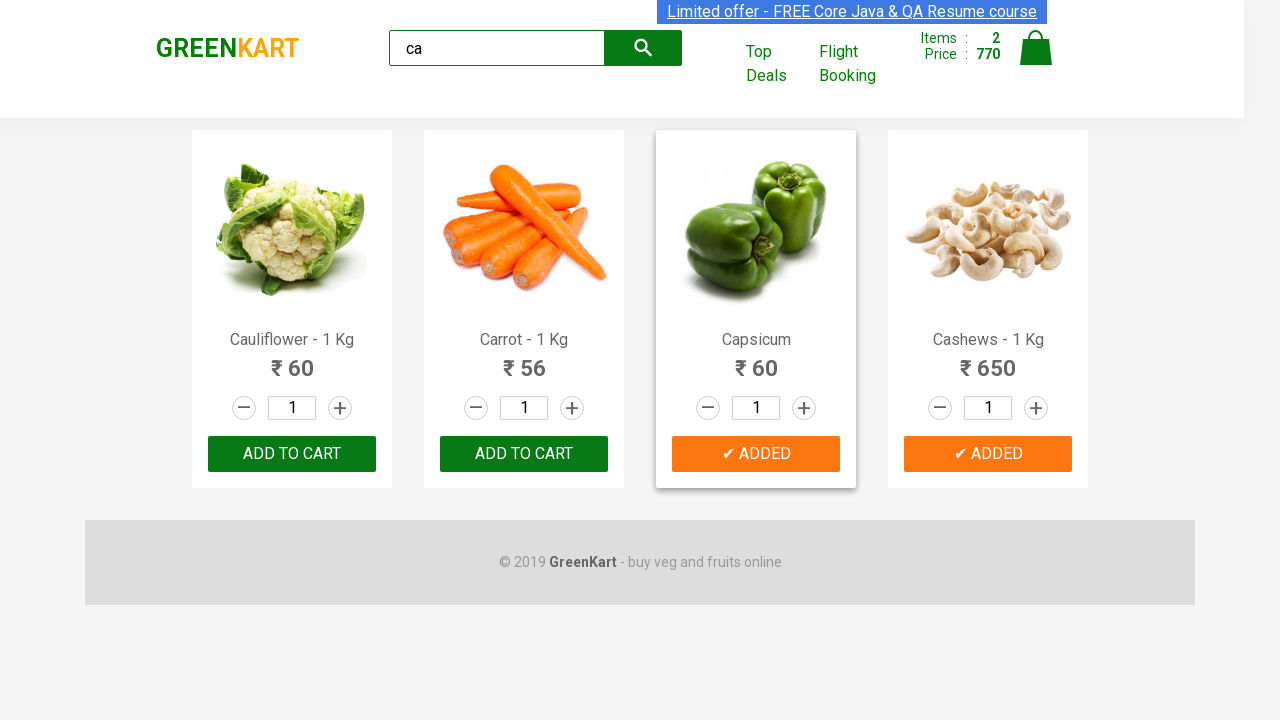

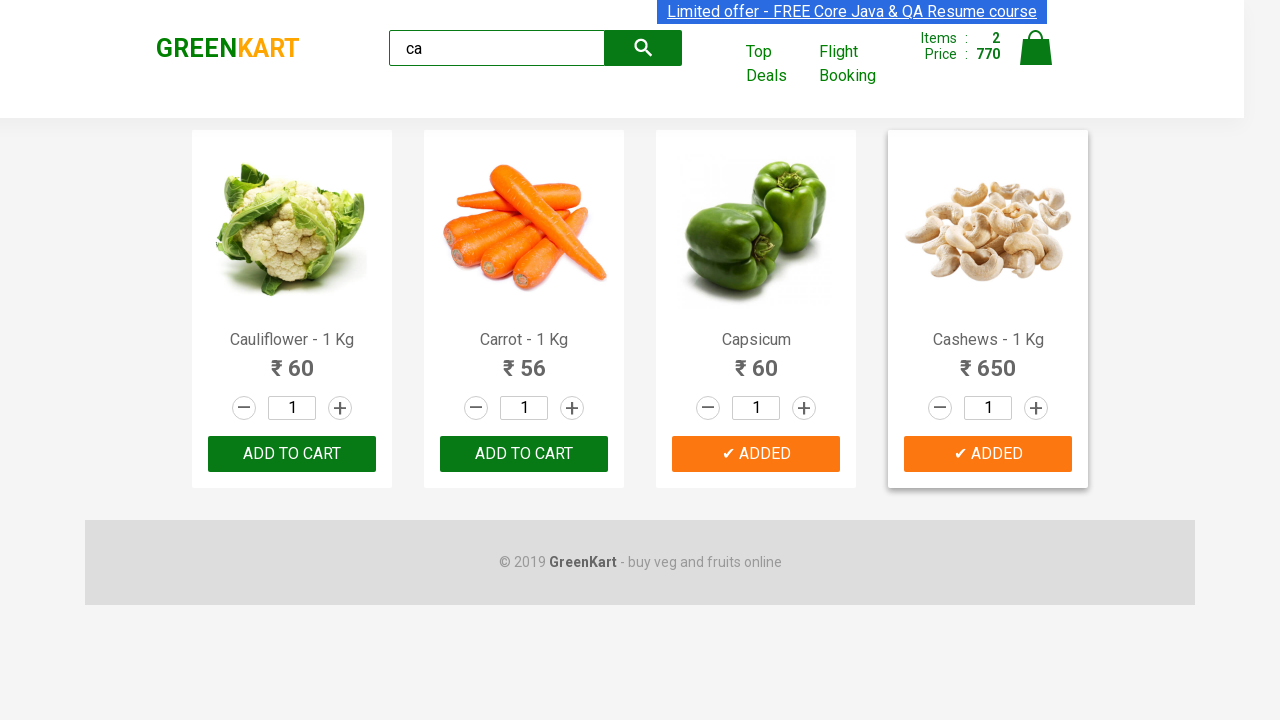